Tests checkbox functionality by toggling checkboxes and verifying their states - checks the first unchecked checkbox and unchecks the second checked checkbox

Starting URL: http://the-internet.herokuapp.com/checkboxes

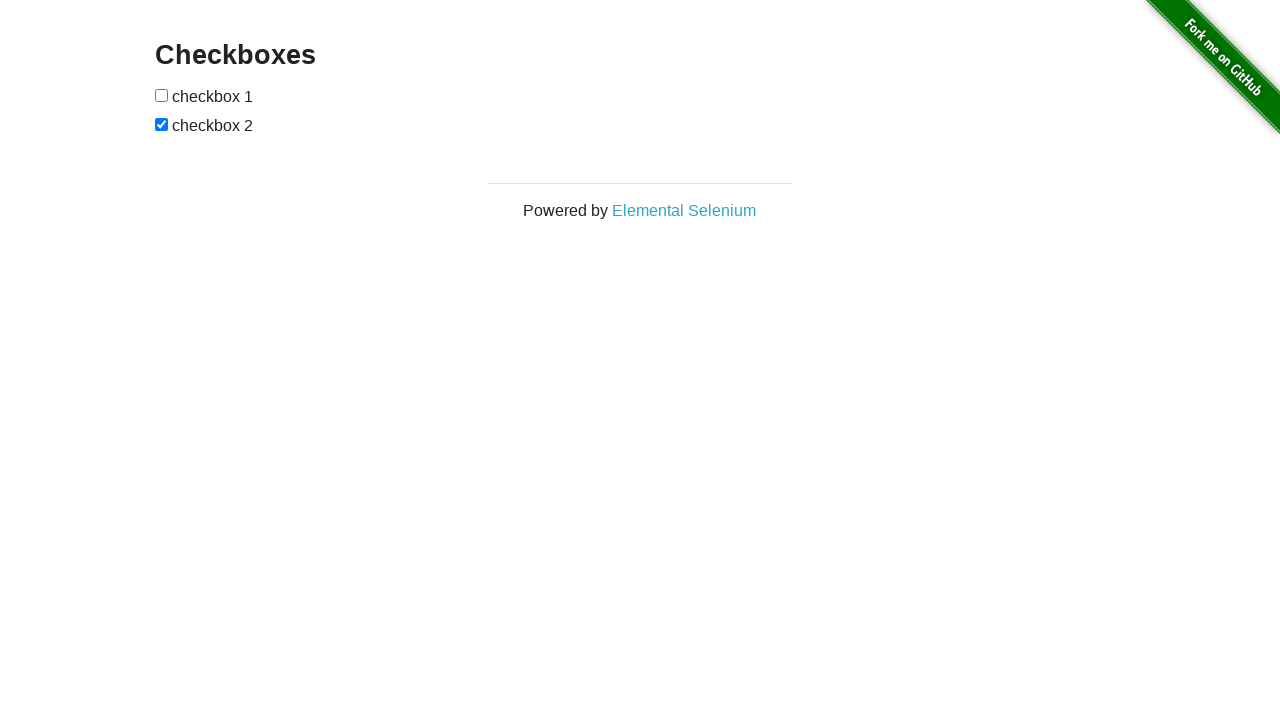

Retrieved all checkboxes on the page
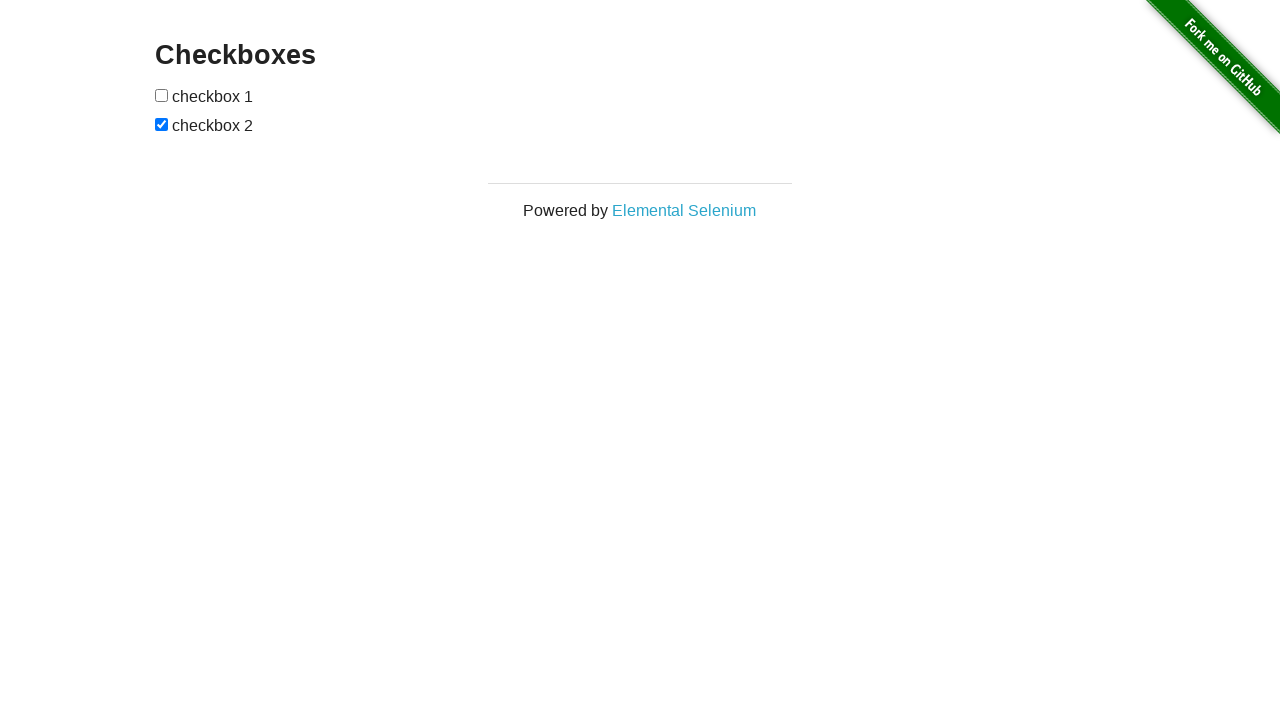

Selected first checkbox
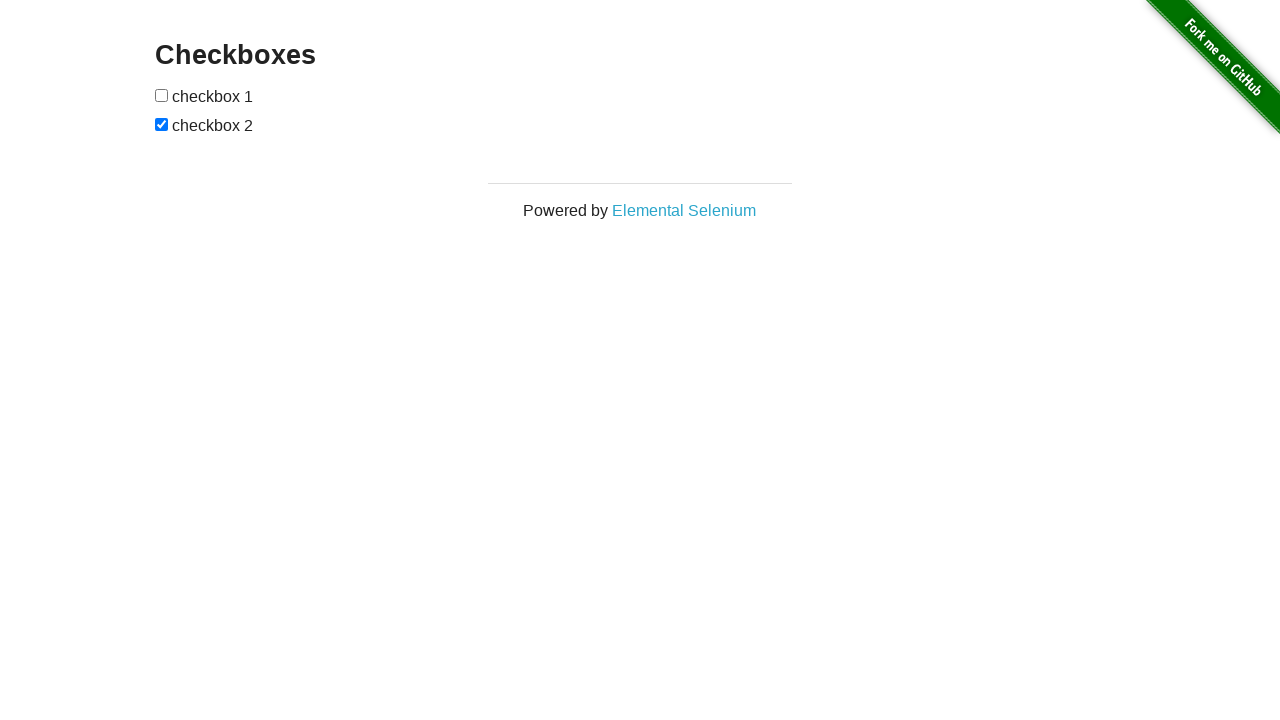

Verified first checkbox is unchecked initially
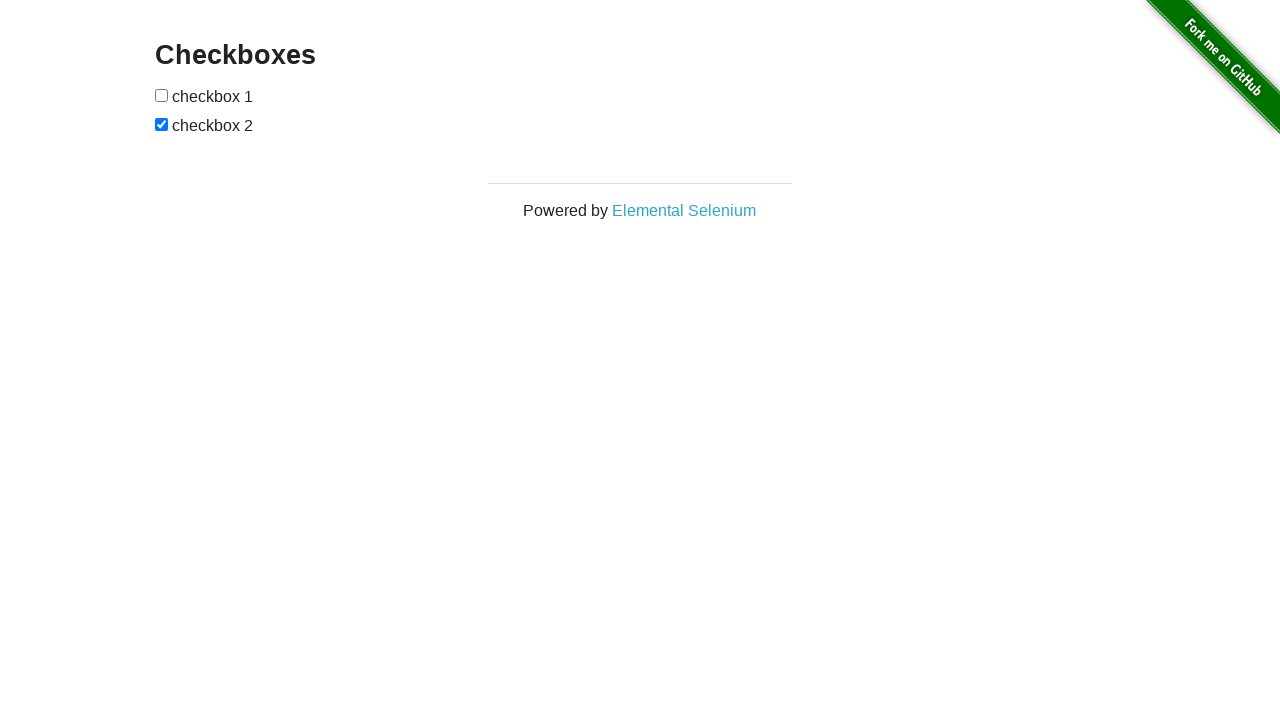

Clicked first checkbox to check it
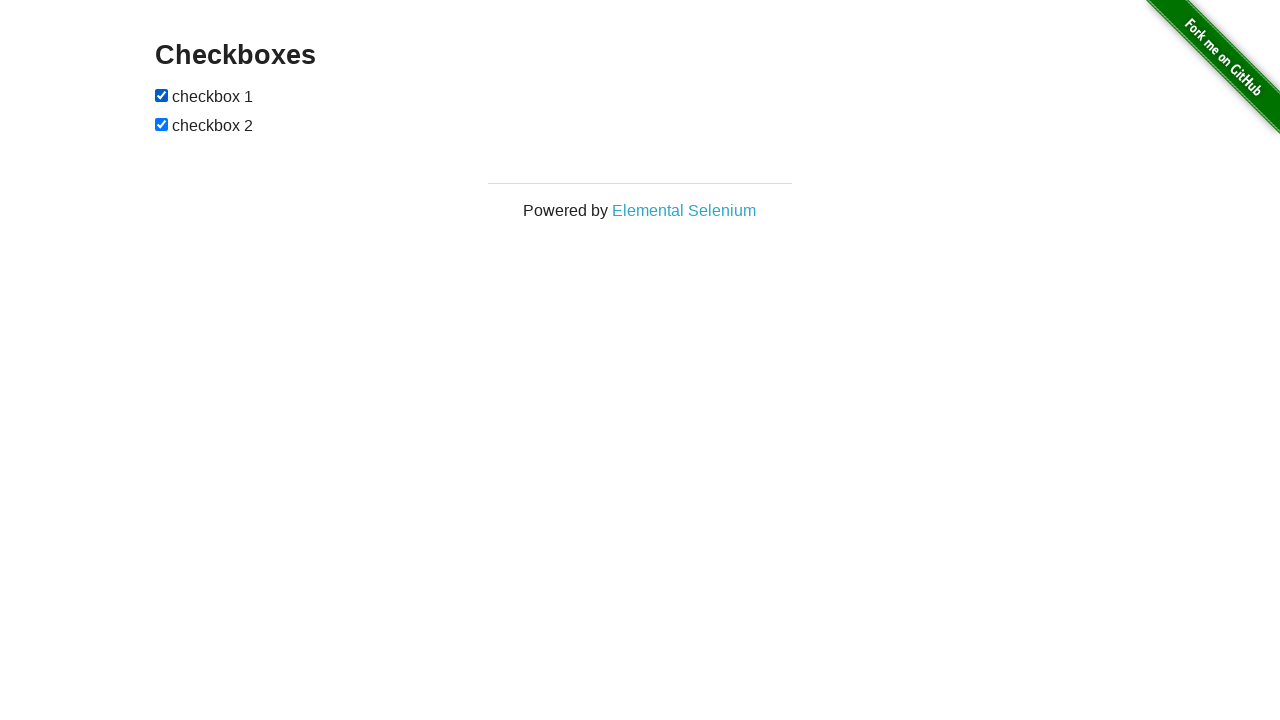

Verified first checkbox is now checked
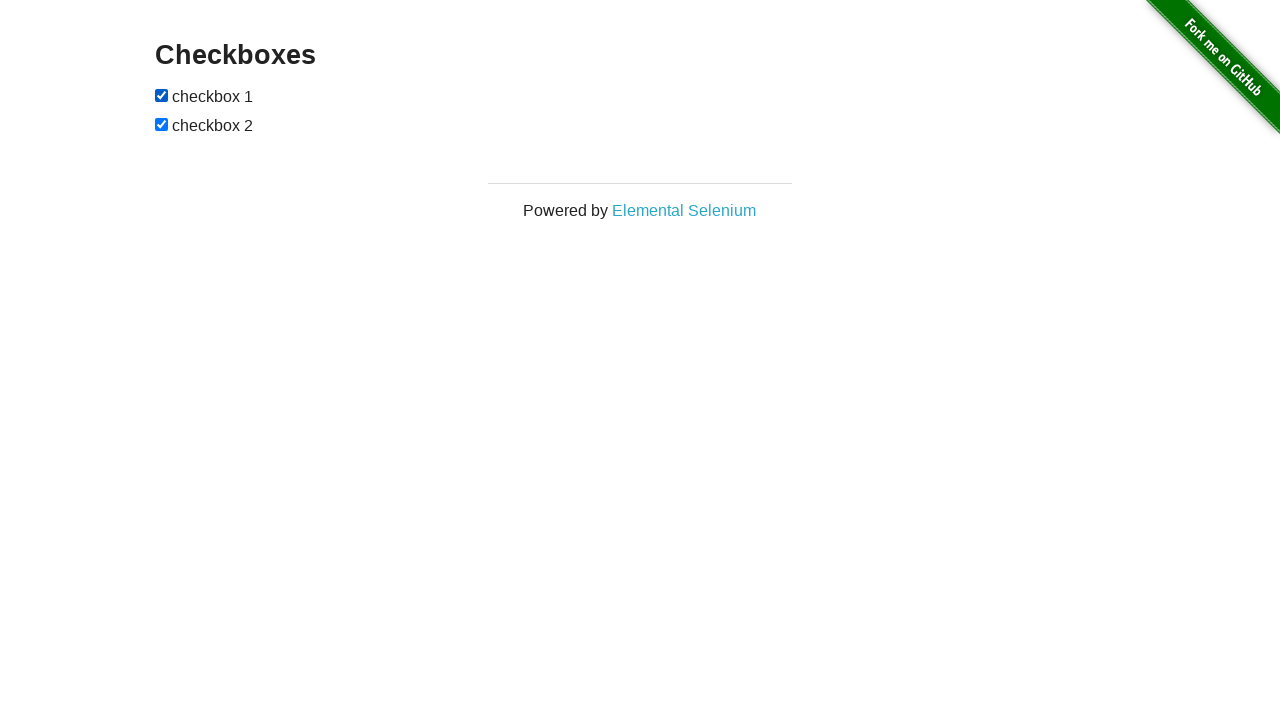

Selected second checkbox
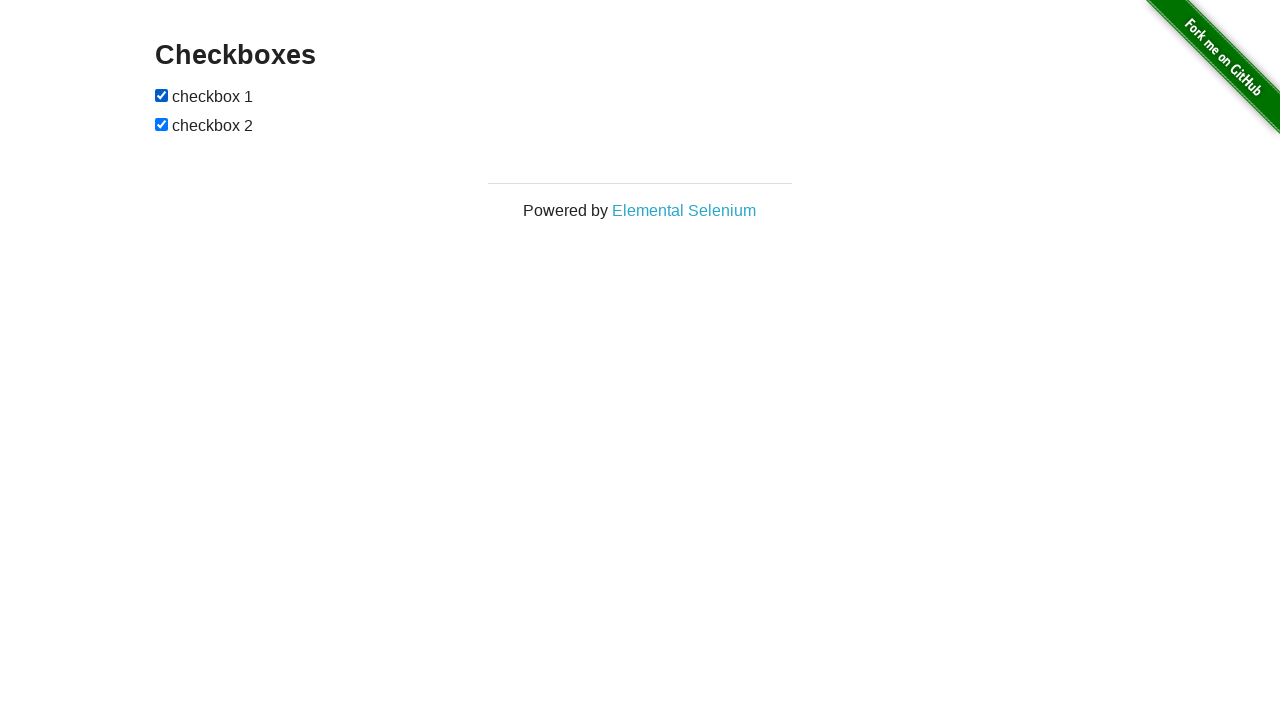

Verified second checkbox is checked initially
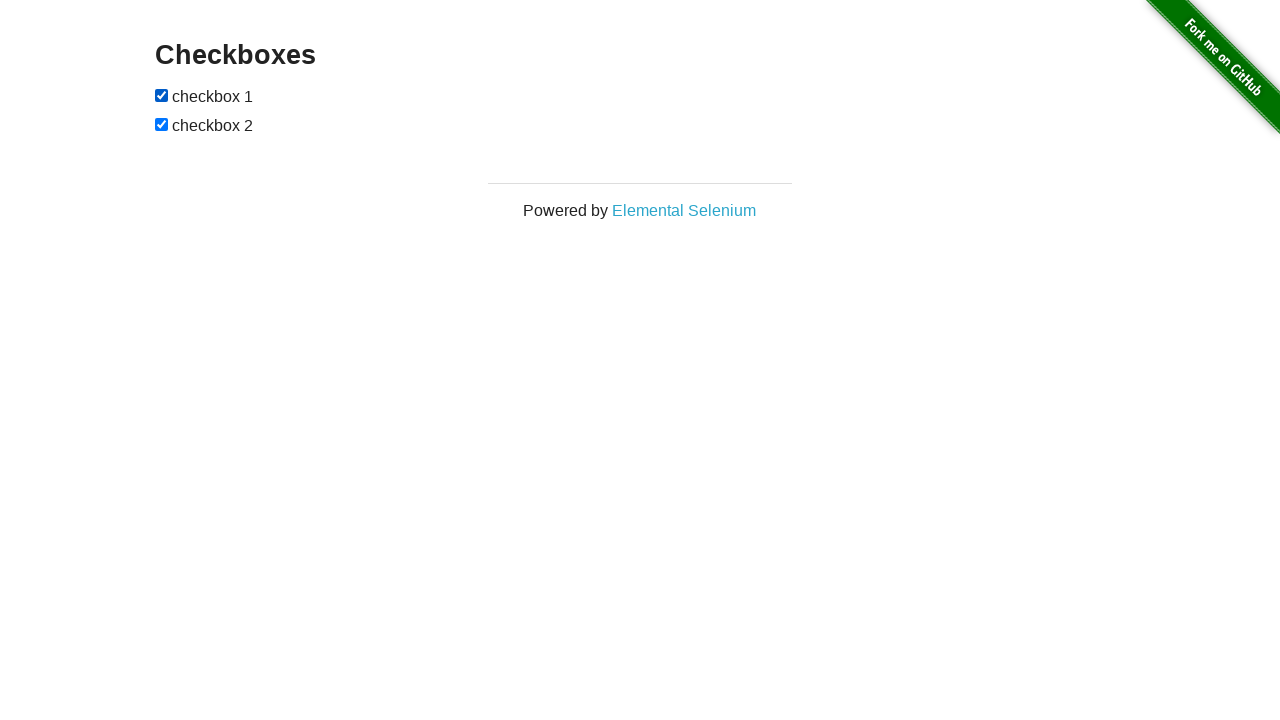

Clicked second checkbox to uncheck it
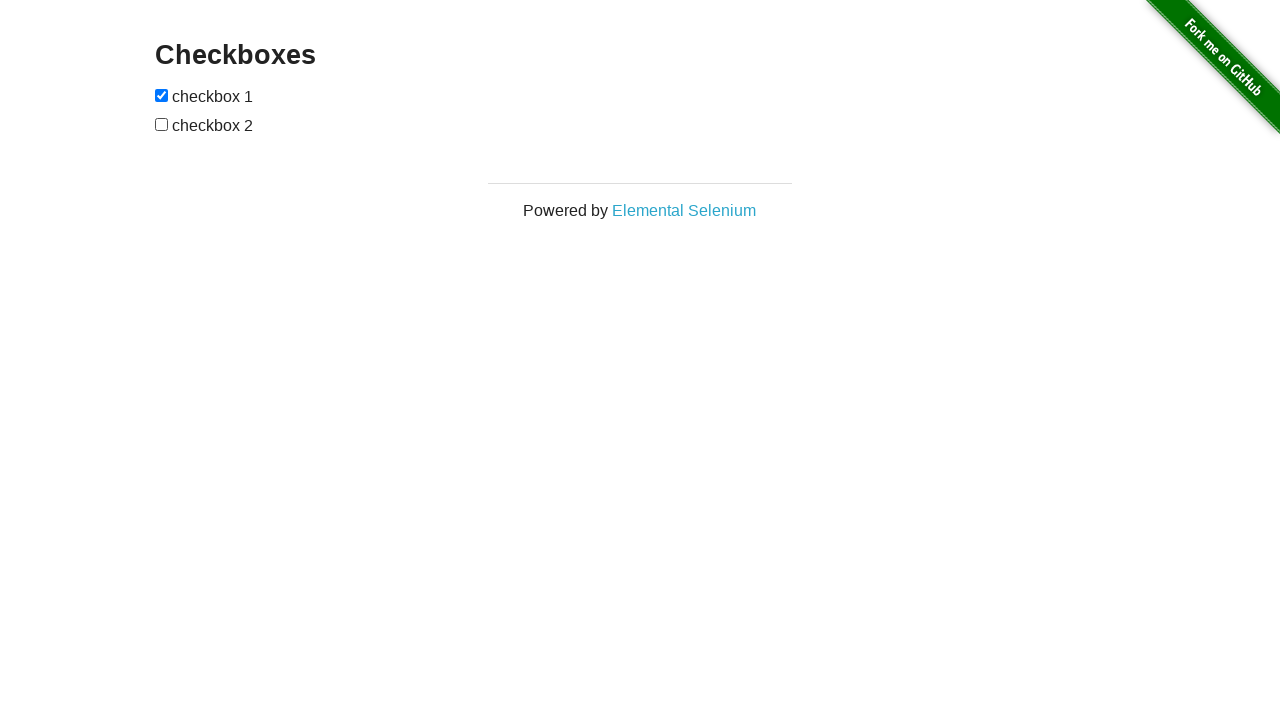

Verified second checkbox is now unchecked
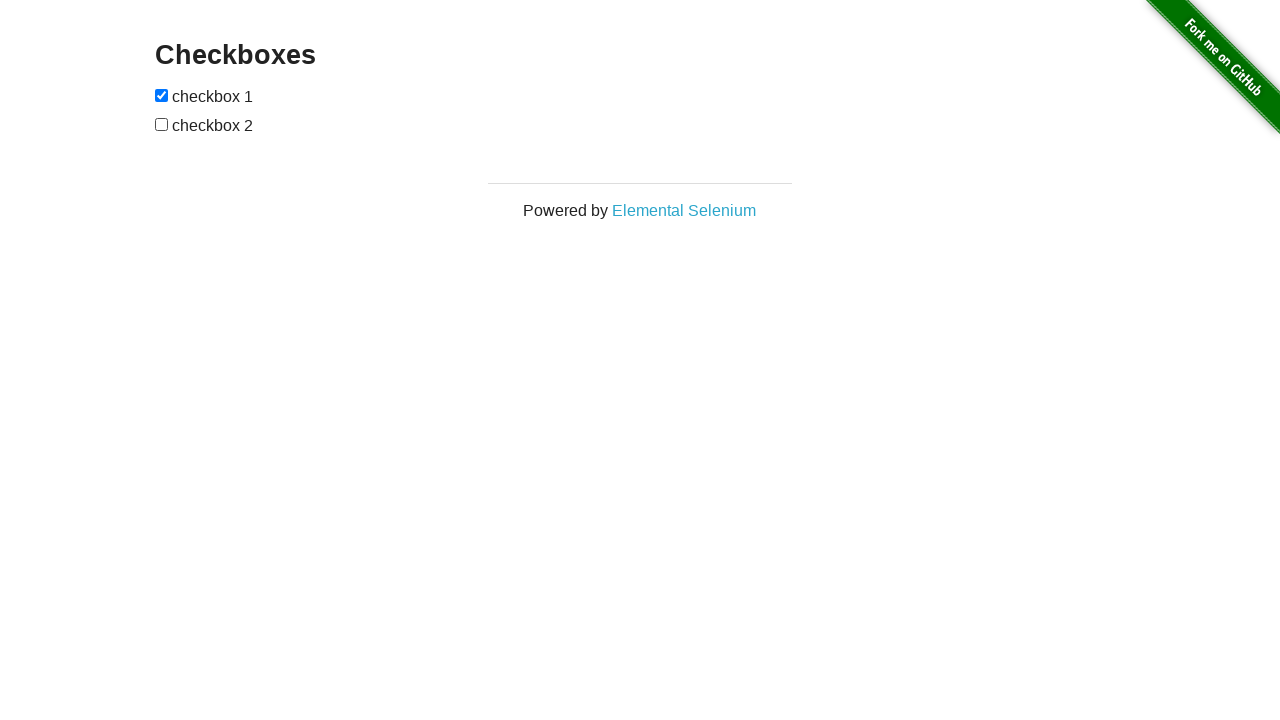

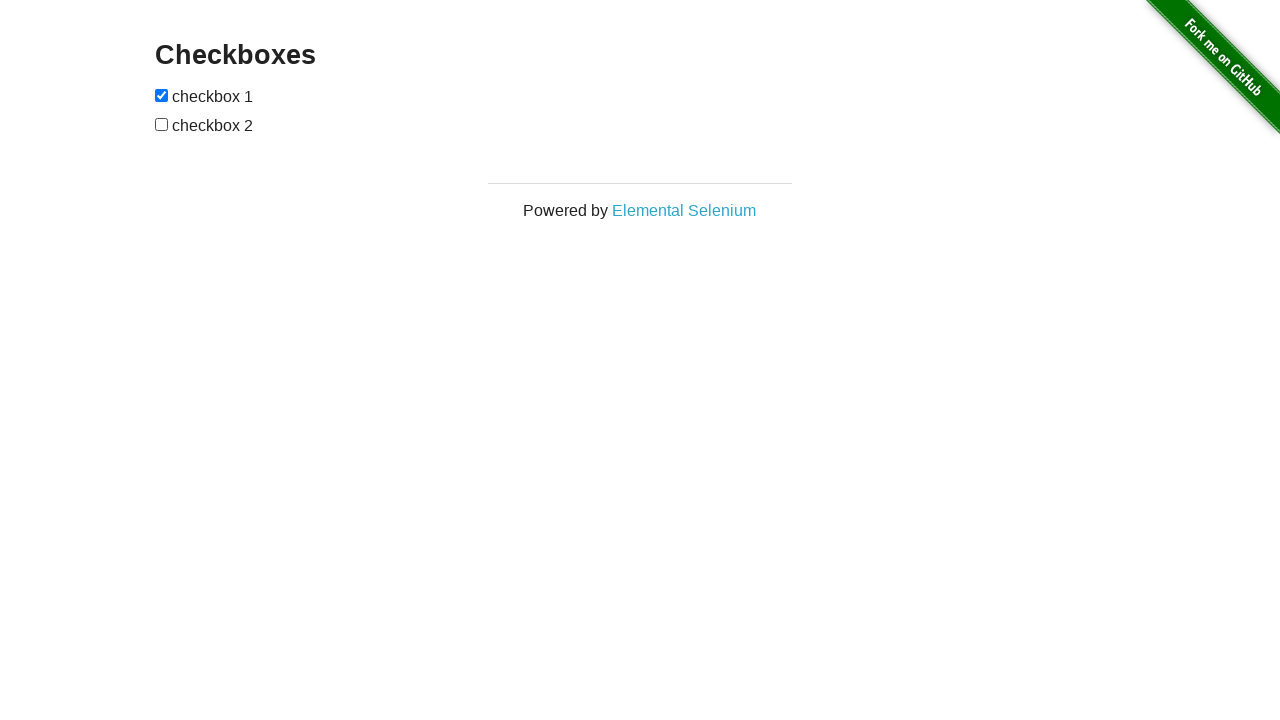